Tests that clicking the JS Prompt button and dismissing without entering text displays "You entered: null"

Starting URL: https://the-internet.herokuapp.com/javascript_alerts

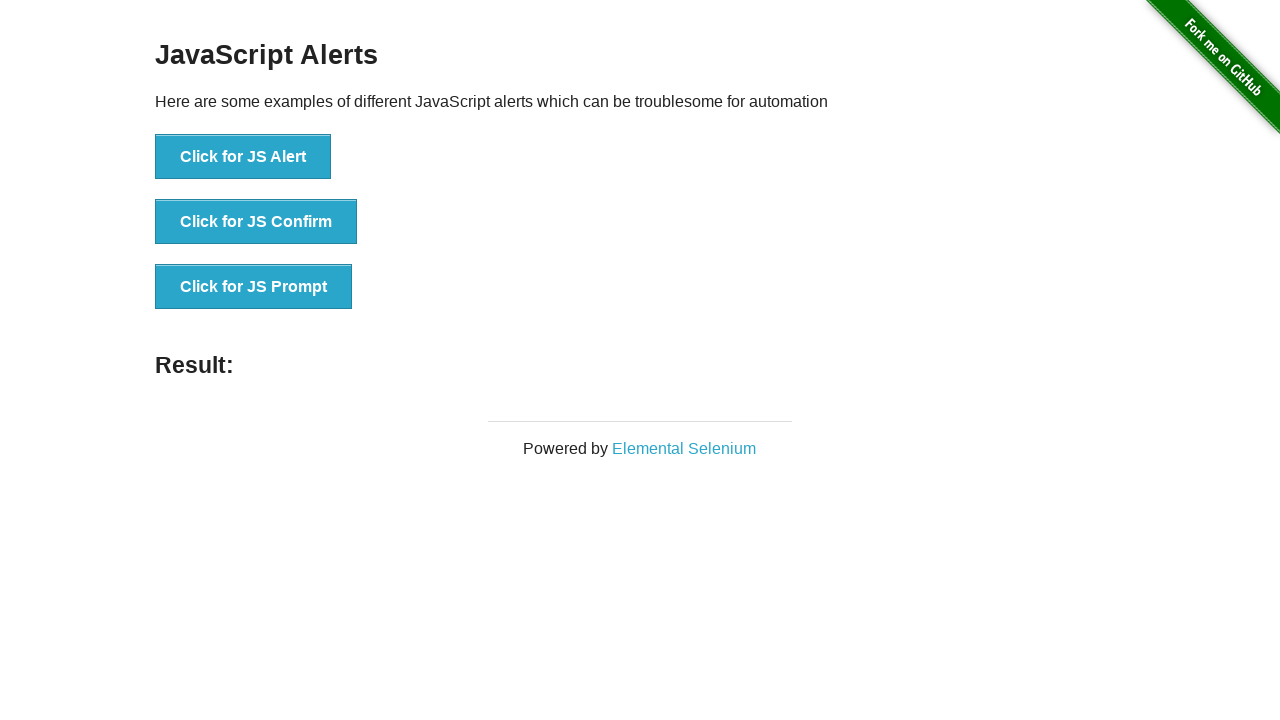

Set up dialog handler to dismiss the prompt without entering text
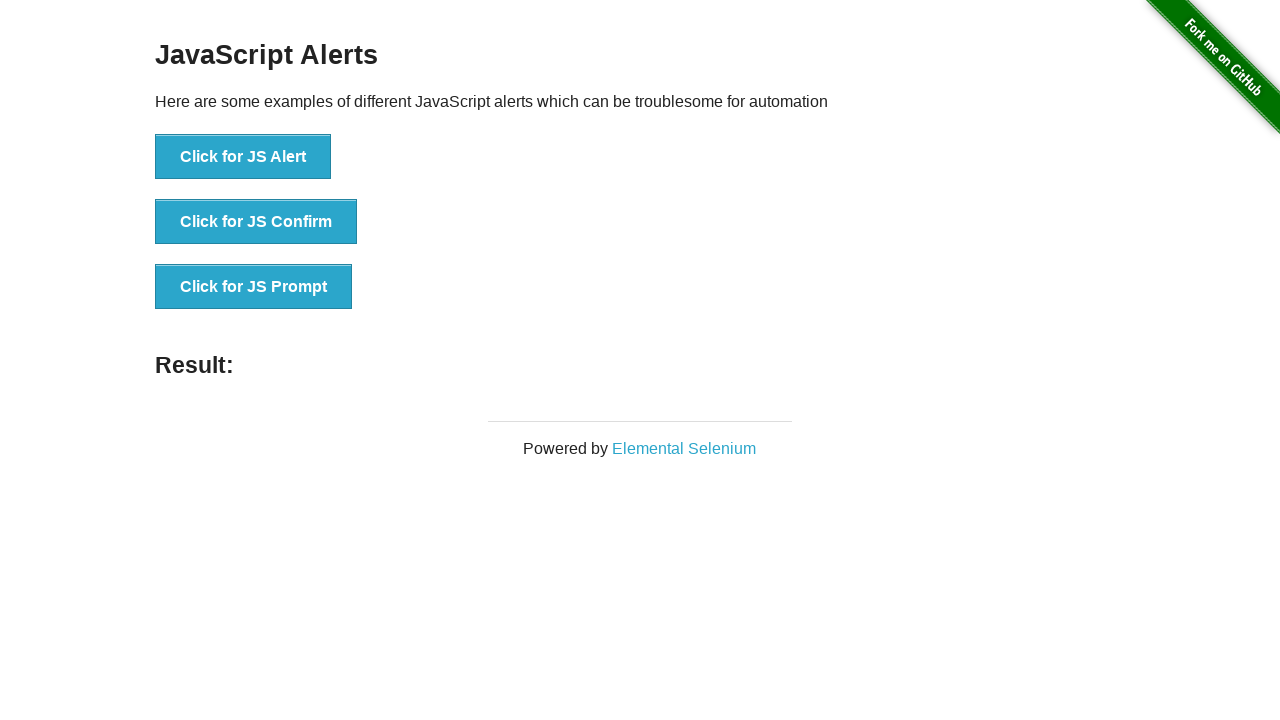

Clicked the JS Prompt button to trigger the dialog at (254, 287) on button[onclick='jsPrompt()']
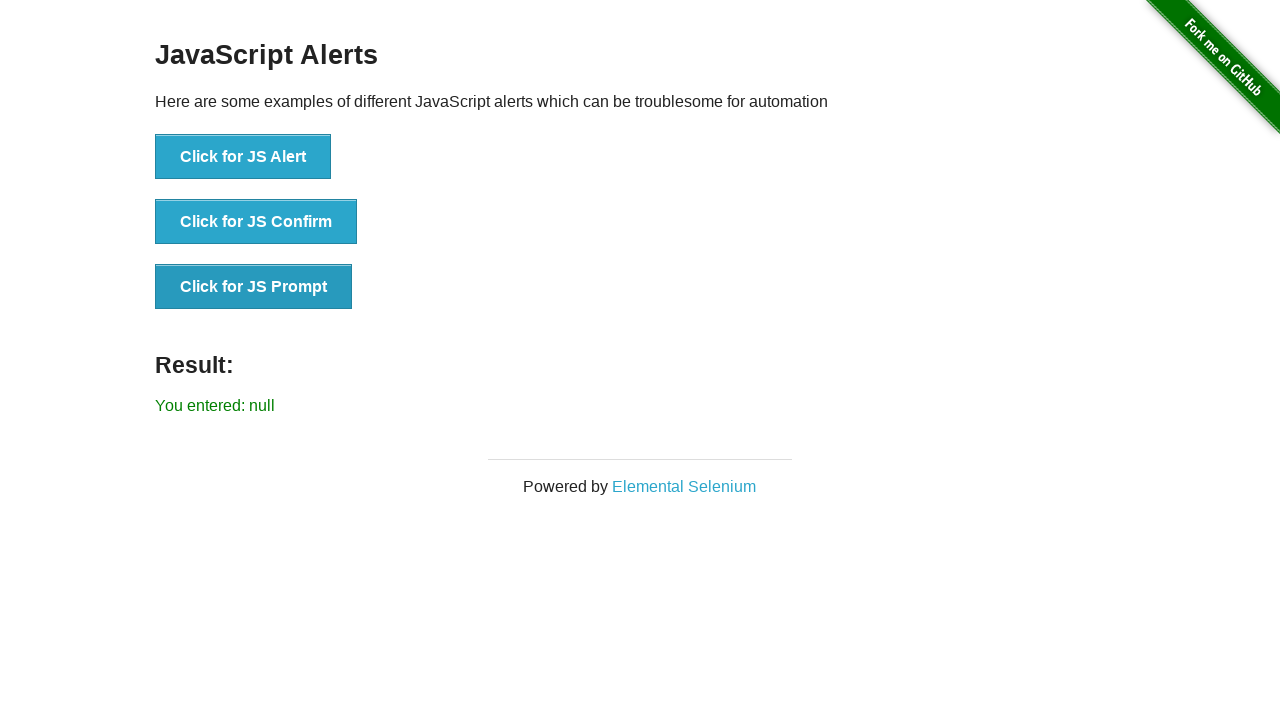

Result message displayed showing 'You entered: null' after dismissing the prompt
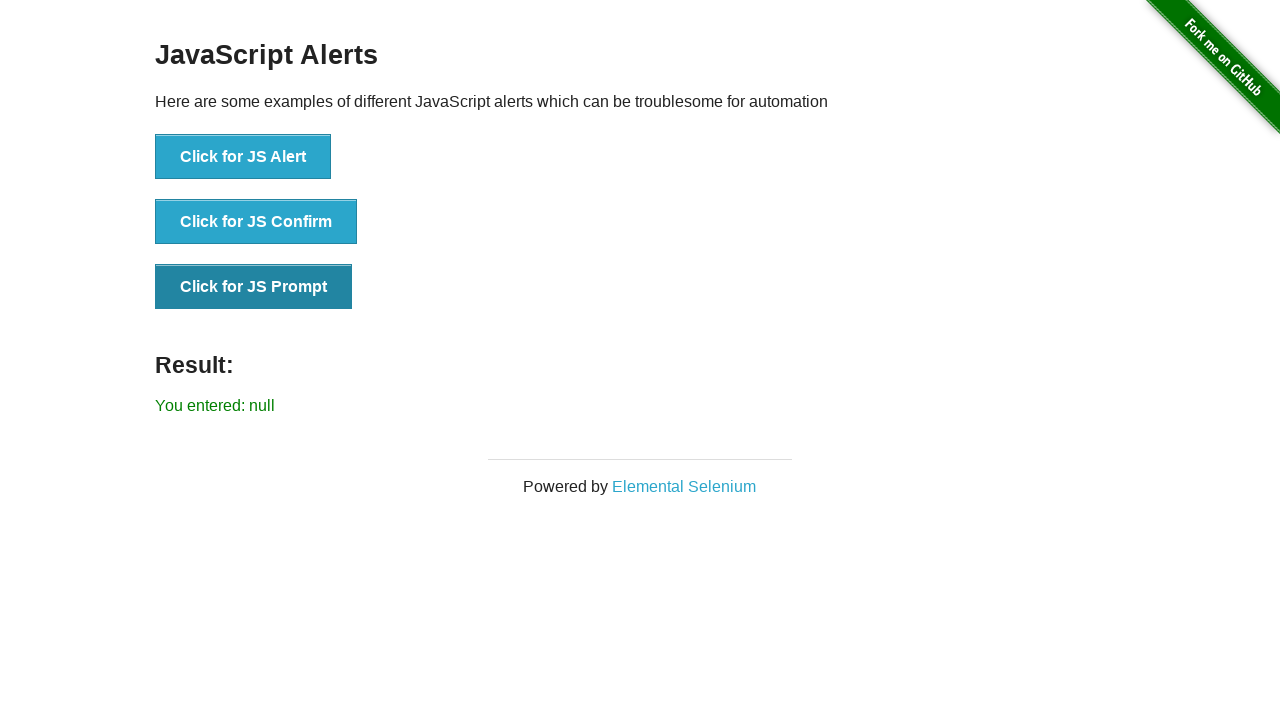

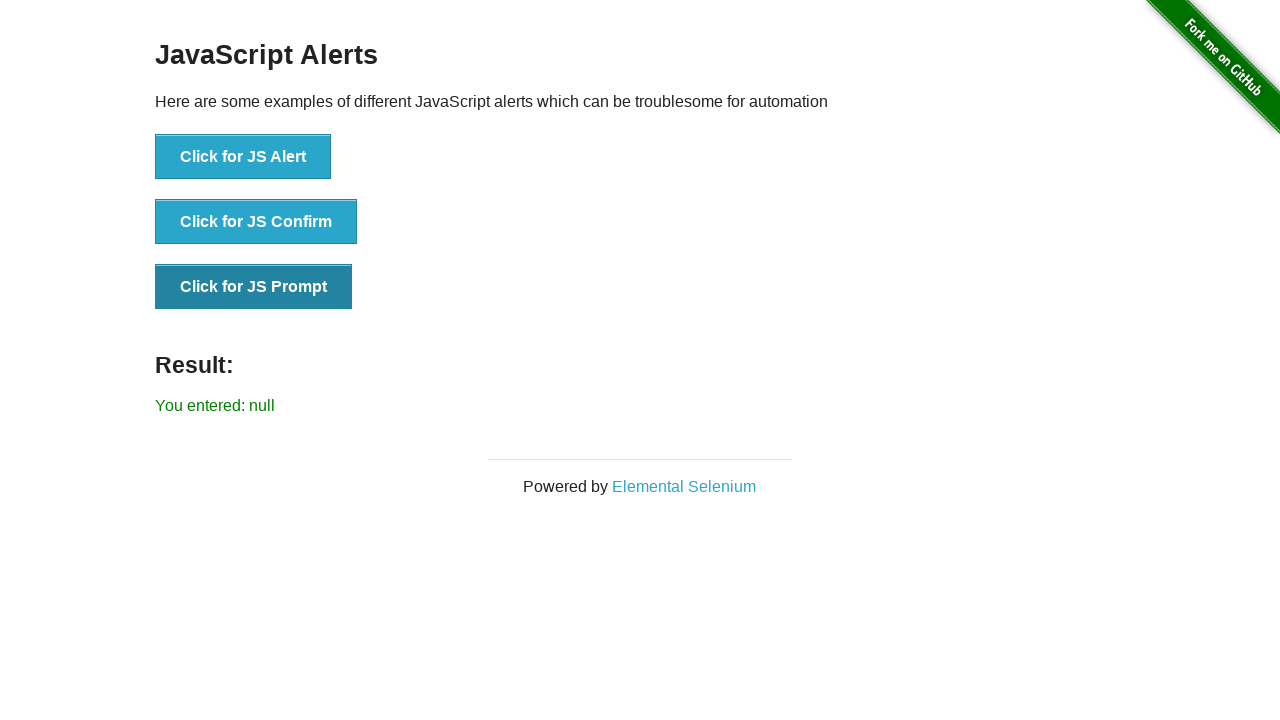